Tests infinite scroll functionality by scrolling to the bottom of the page multiple times

Starting URL: https://infinite-scroll.com/demo/full-page/page4.html

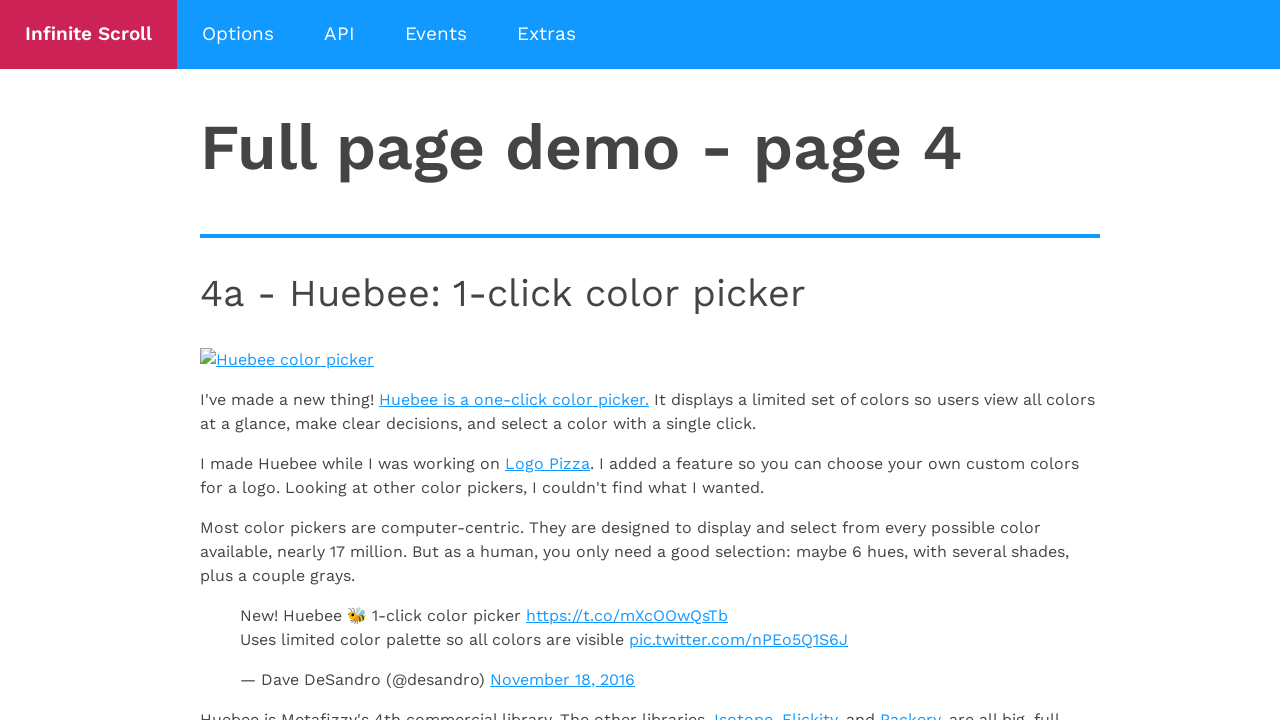

Scrolled to bottom of page (iteration 1)
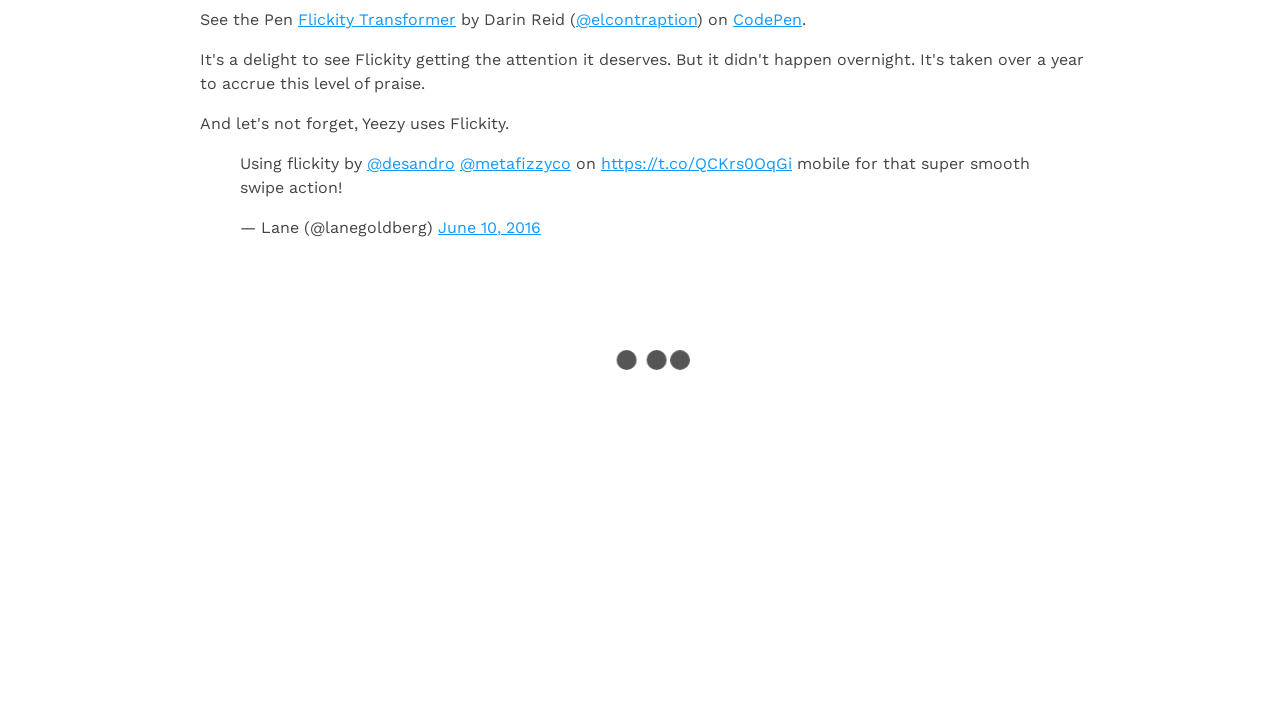

Waited 1 second for new content to load after scroll 1
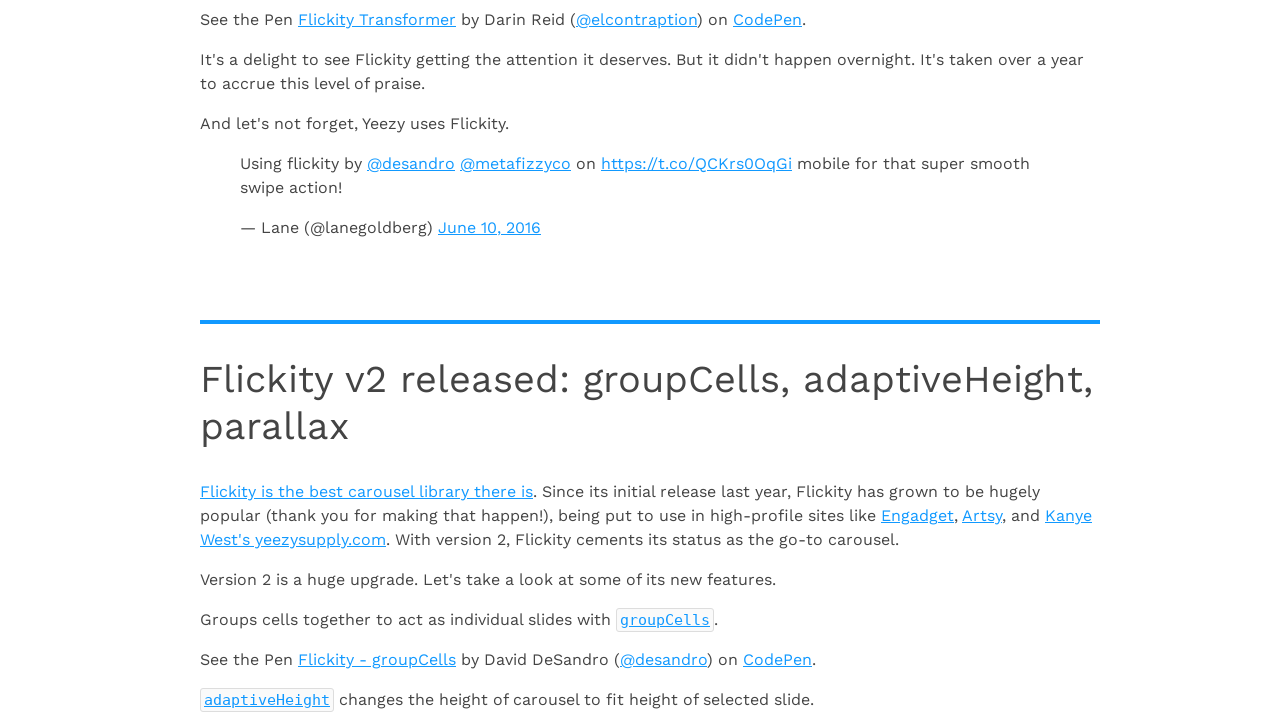

Scrolled to bottom of page (iteration 2)
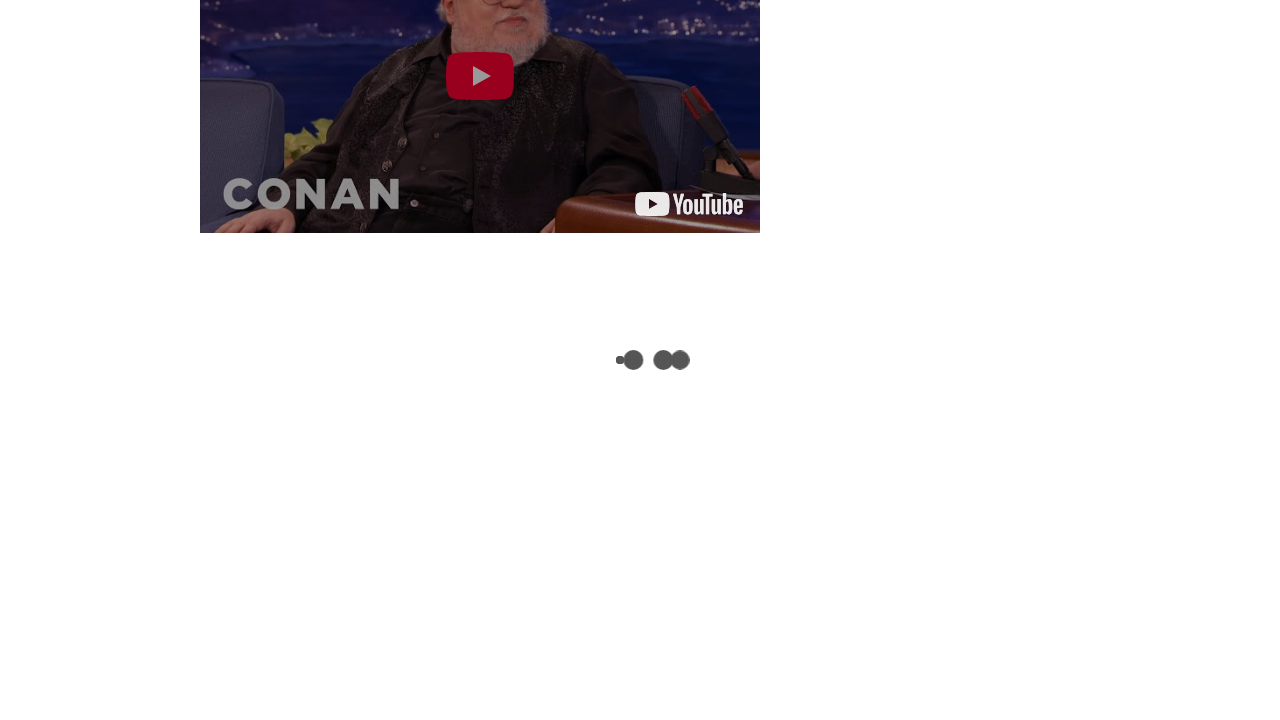

Waited 1 second for new content to load after scroll 2
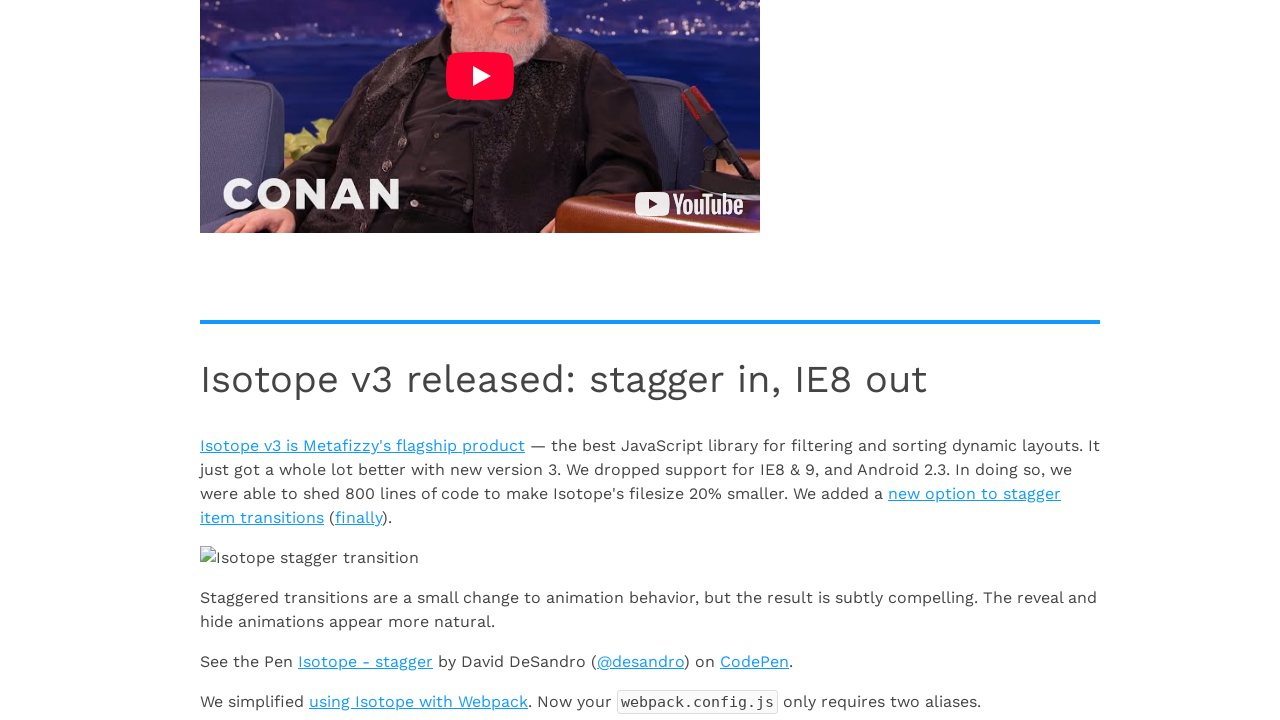

Scrolled to bottom of page (iteration 3)
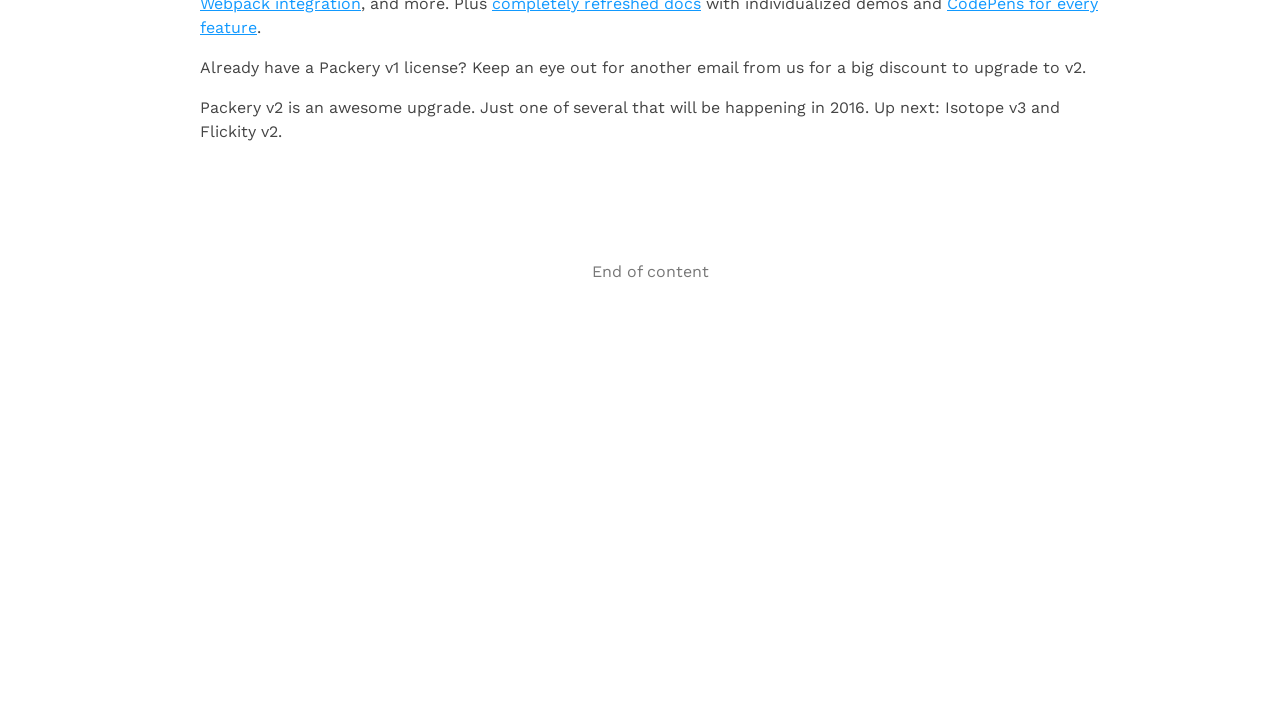

Waited 1 second for new content to load after scroll 3
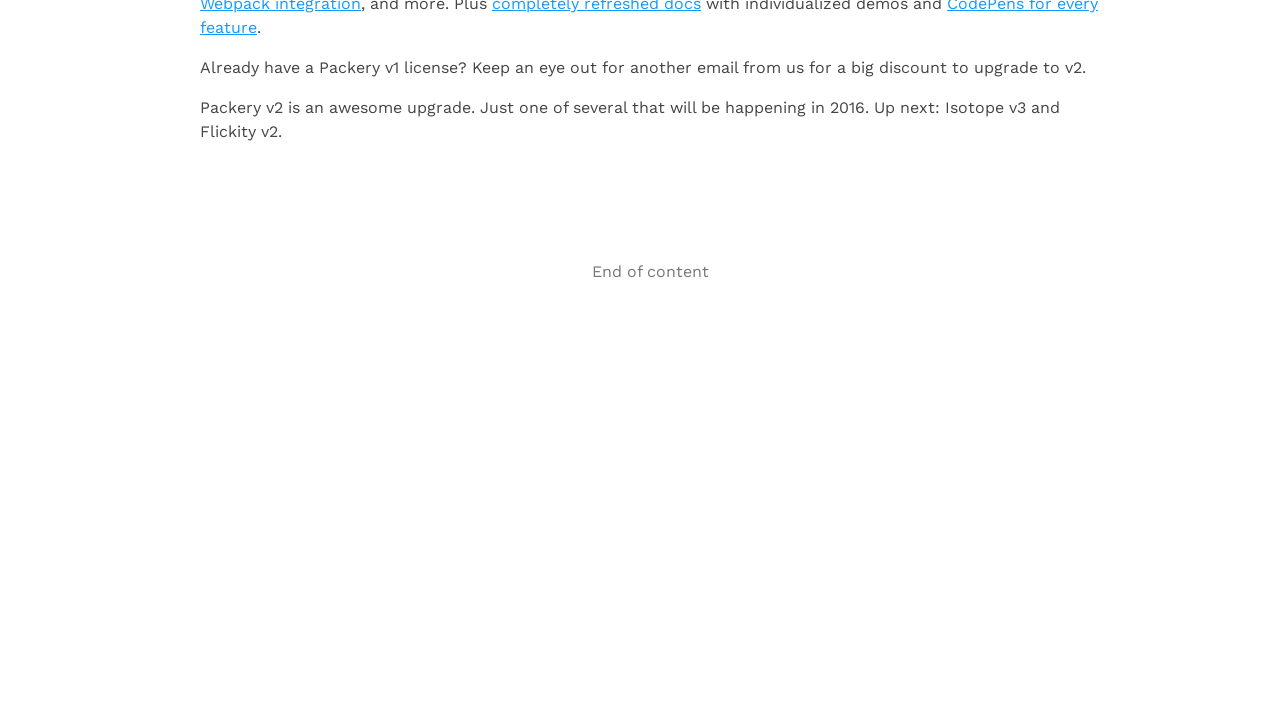

Scrolled to bottom of page (iteration 4)
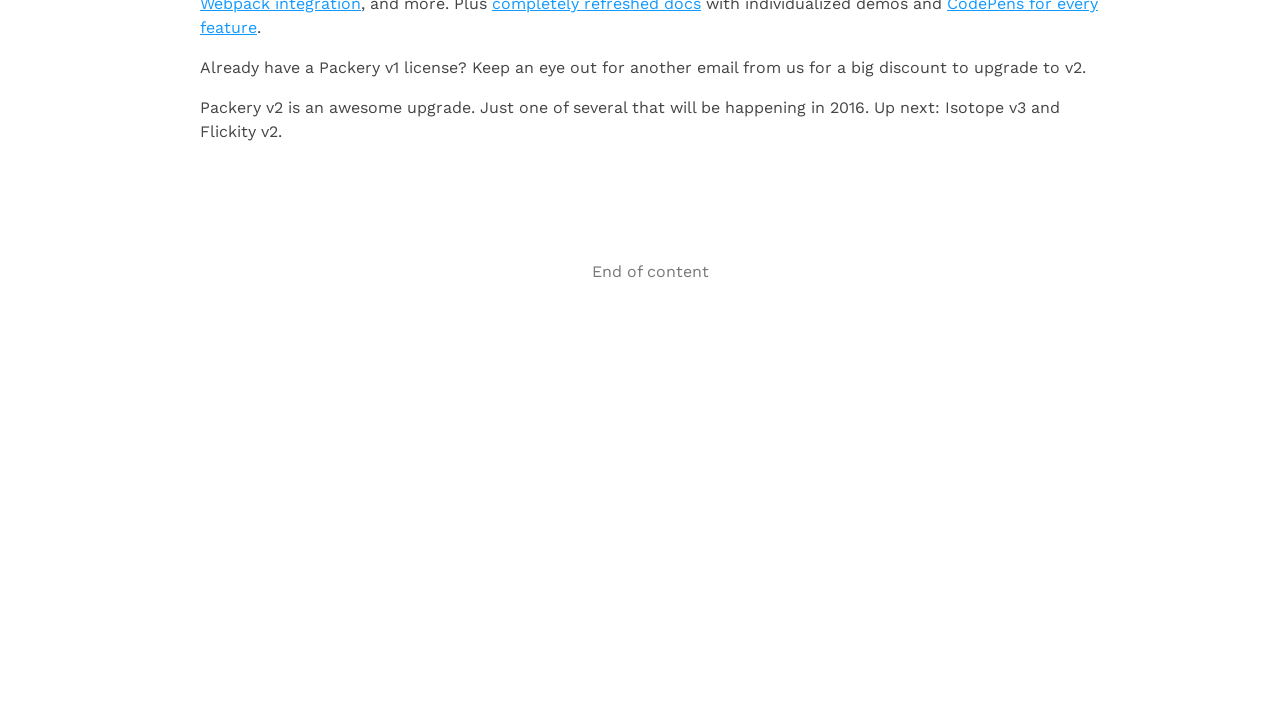

Waited 1 second for new content to load after scroll 4
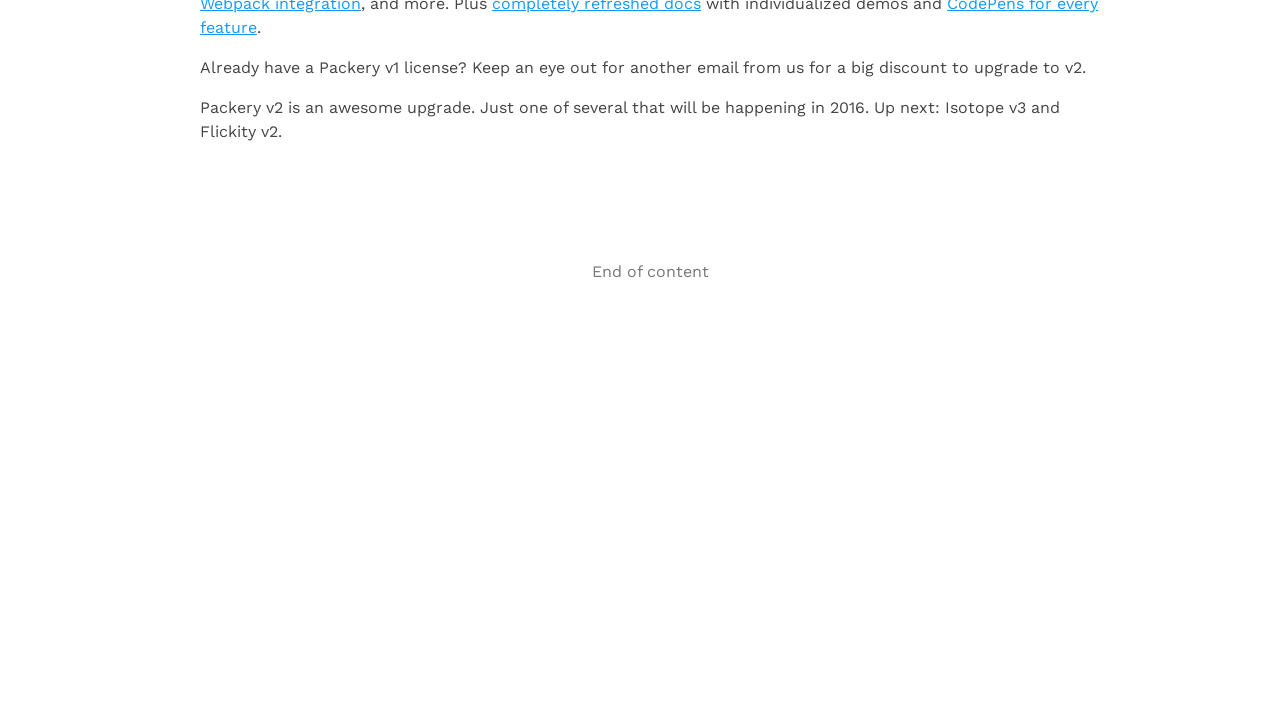

Scrolled to bottom of page (iteration 5)
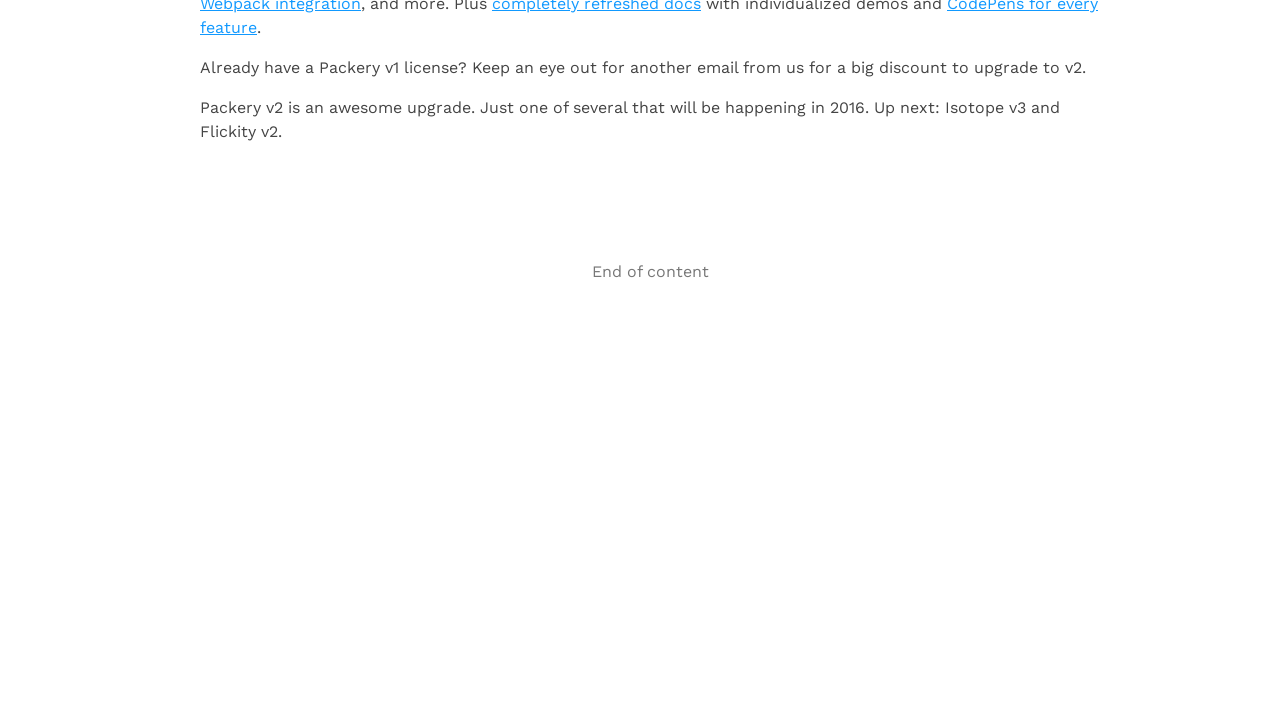

Waited 1 second for new content to load after scroll 5
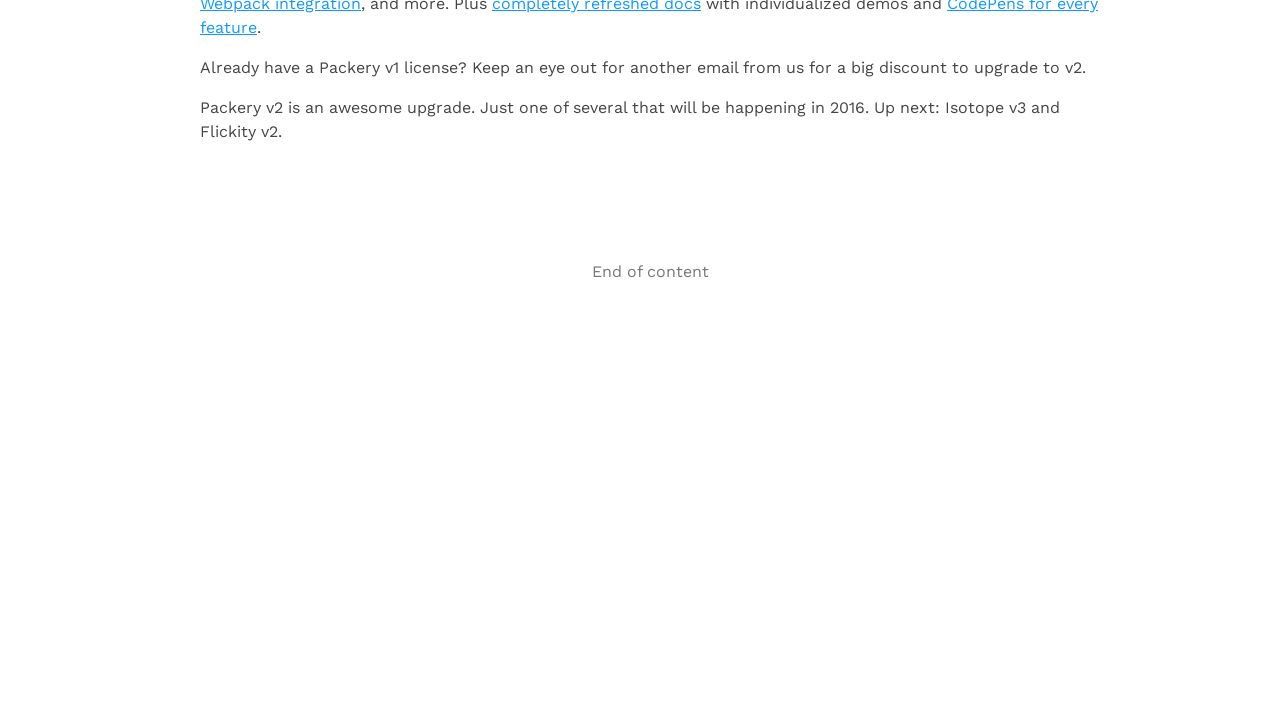

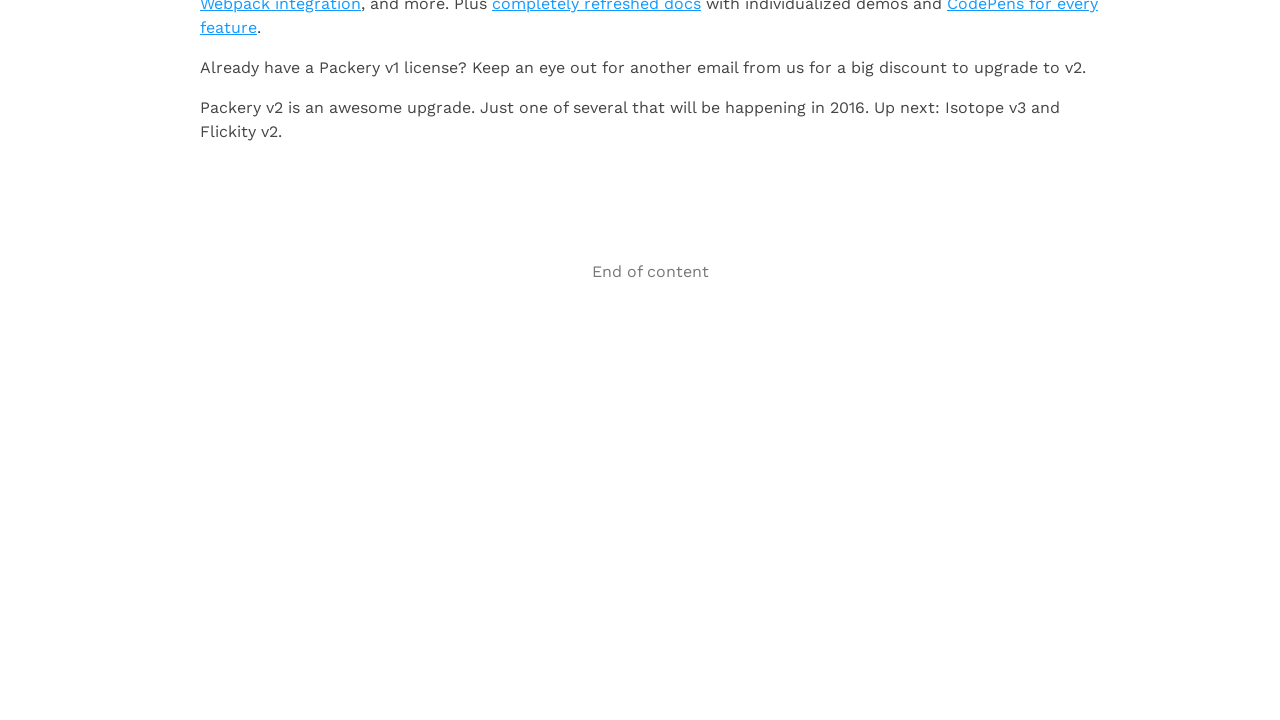